Navigates to Goodreads popular books page for April 2024 and clicks a button (likely to expand or show more content)

Starting URL: https://www.goodreads.com/book/popular_by_date/2024/4

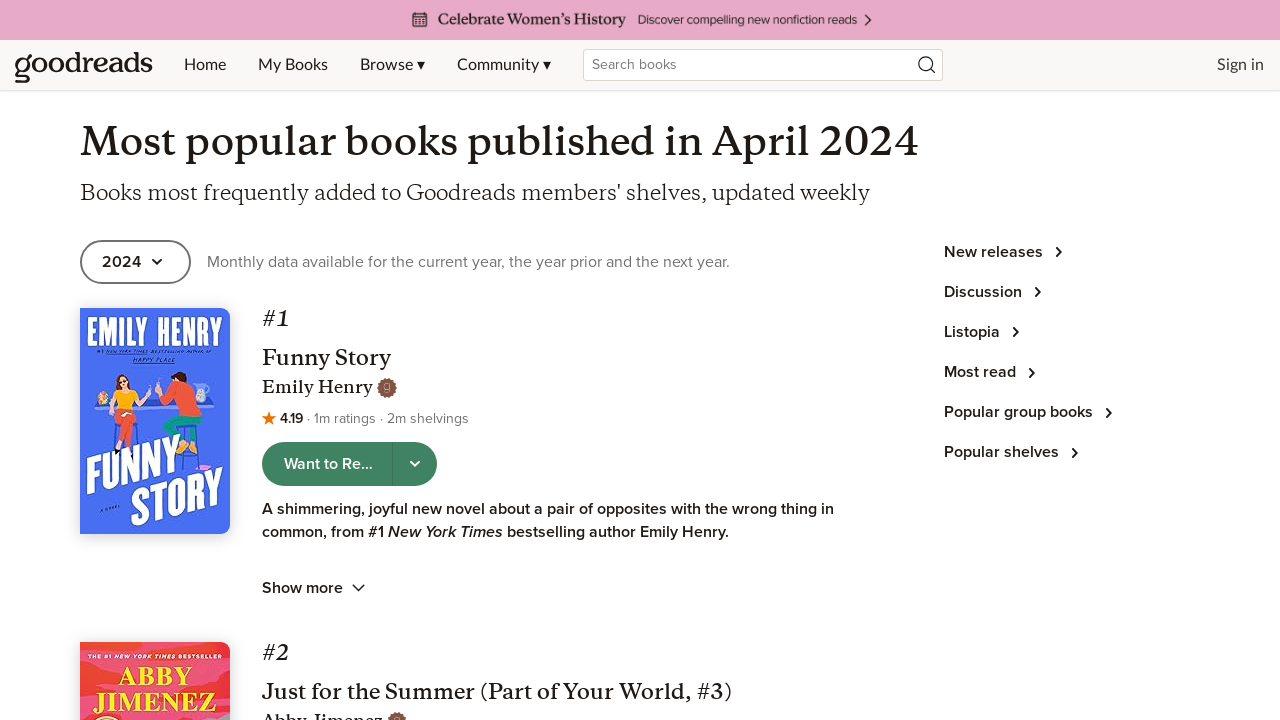

Waited for button to be visible on Goodreads popular books page for April 2024
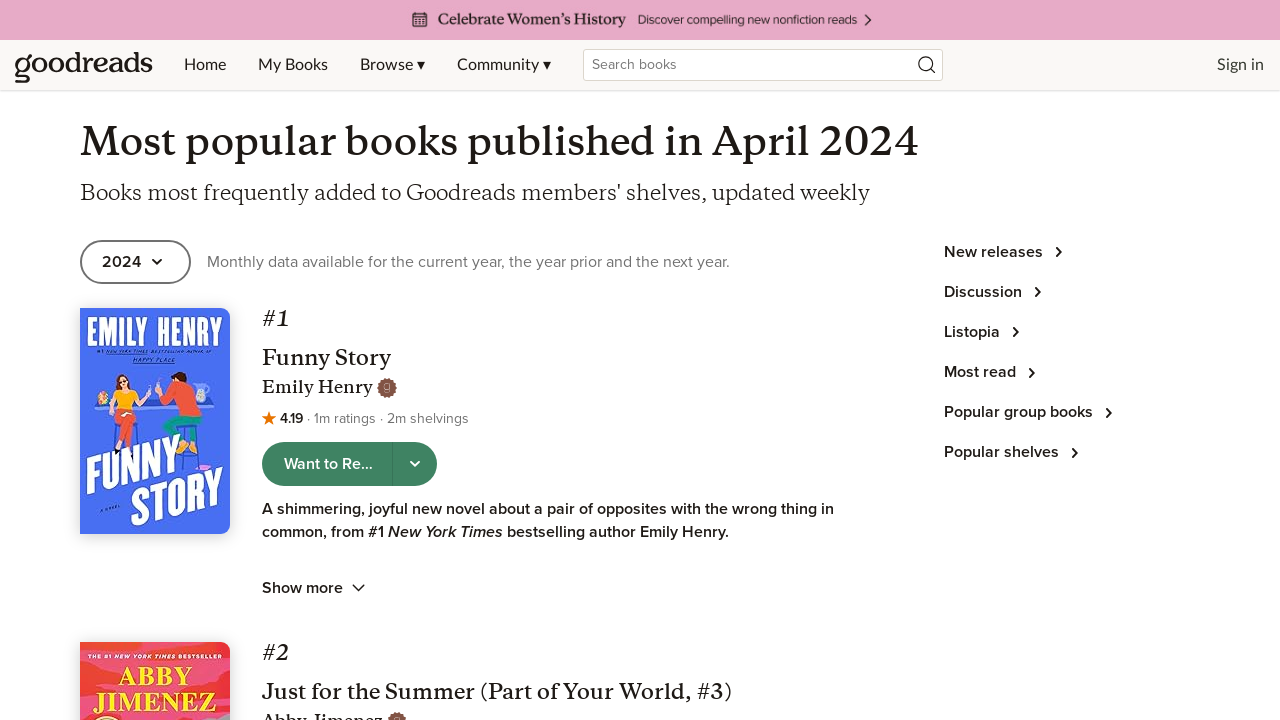

Clicked button to expand or show more content at (496, 417) on xpath=//*[@id='__next']/div[2]/main/div[2]/div[1]/div[3]/div/div/button
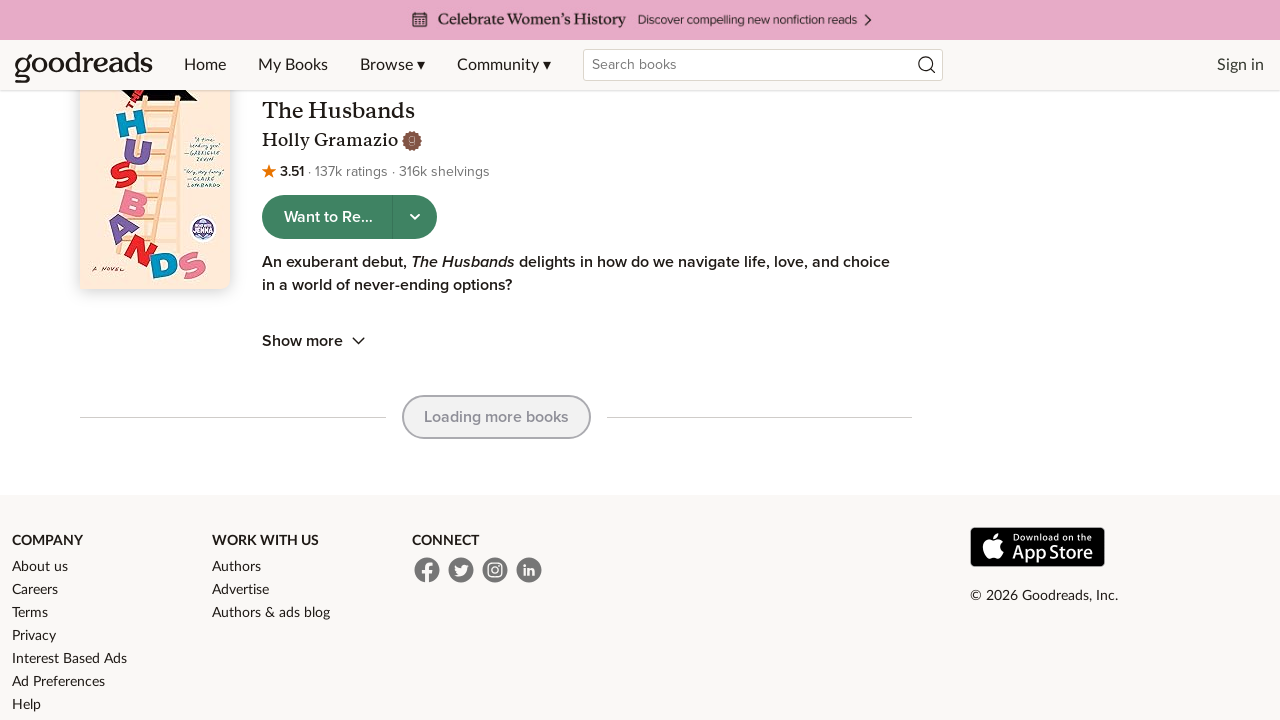

Waited for content to load after clicking button
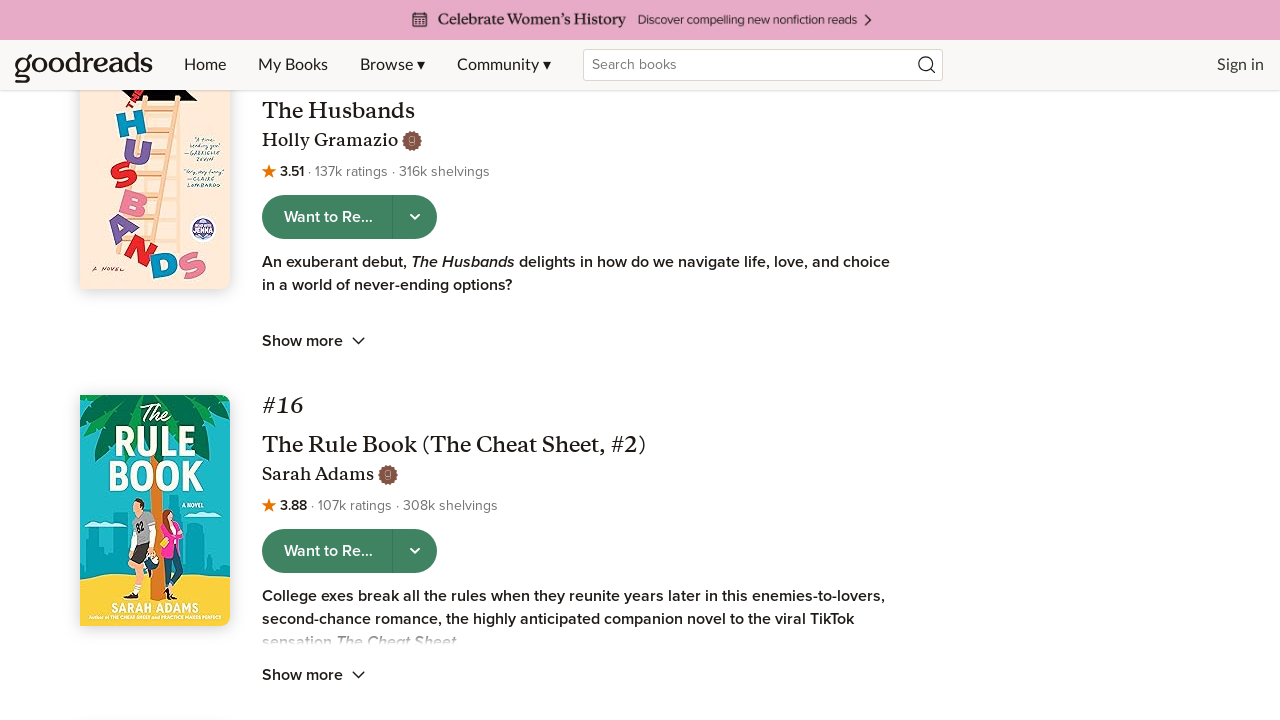

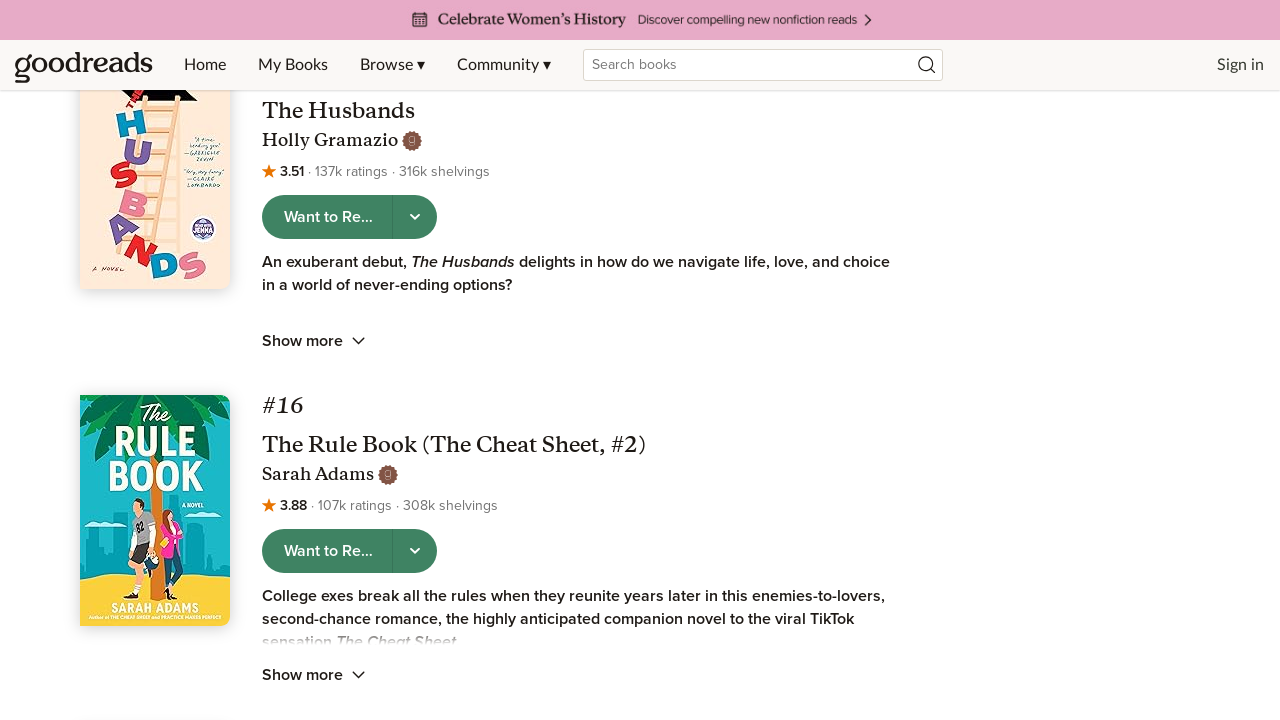